Tests mouse hover interaction by moving the cursor over the shopping cart element on the Advantage Online Shopping website

Starting URL: https://www.advantageonlineshopping.com/

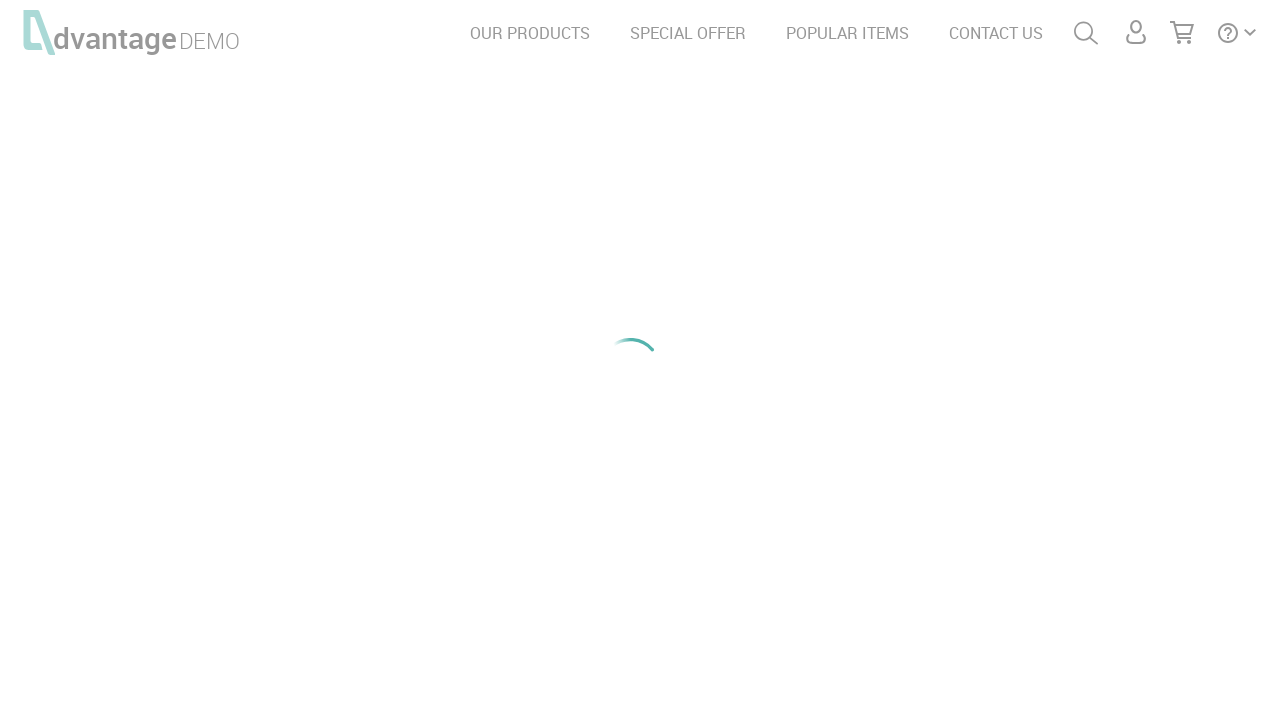

Waited for page to fully load (10 seconds)
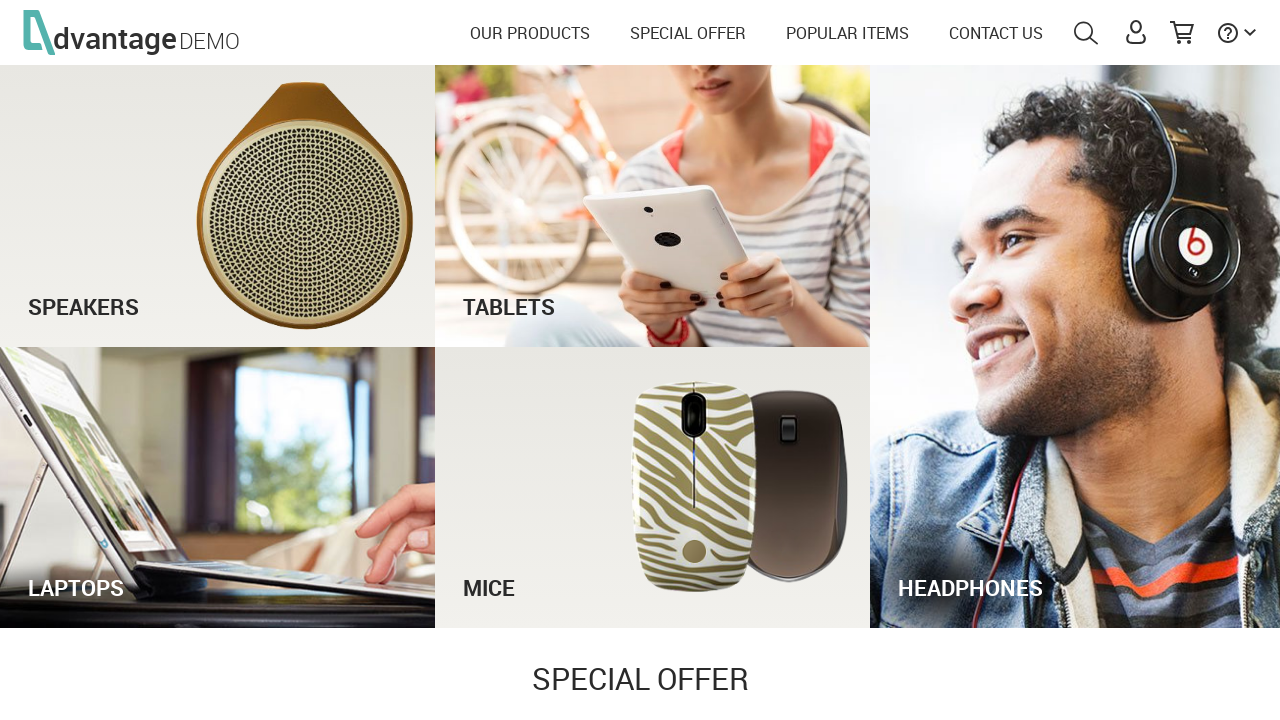

Located shopping cart element (#menuCart)
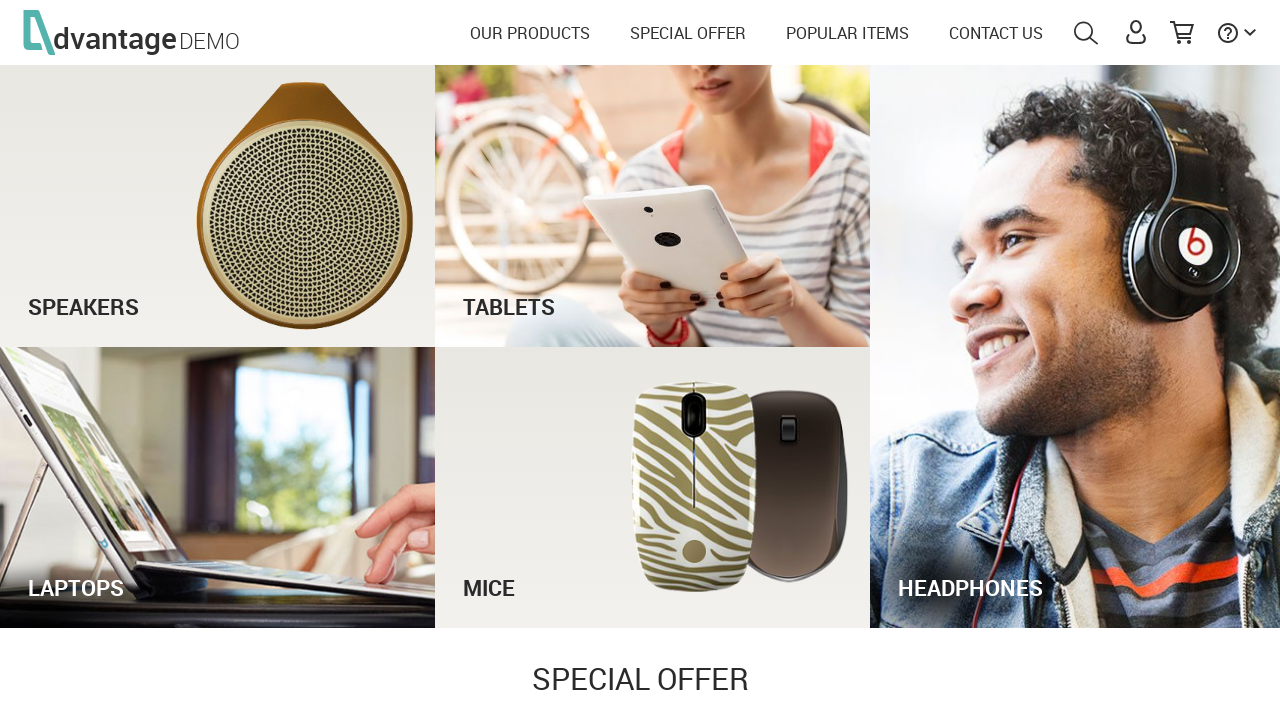

Hovered cursor over shopping cart element at (1182, 32) on #menuCart
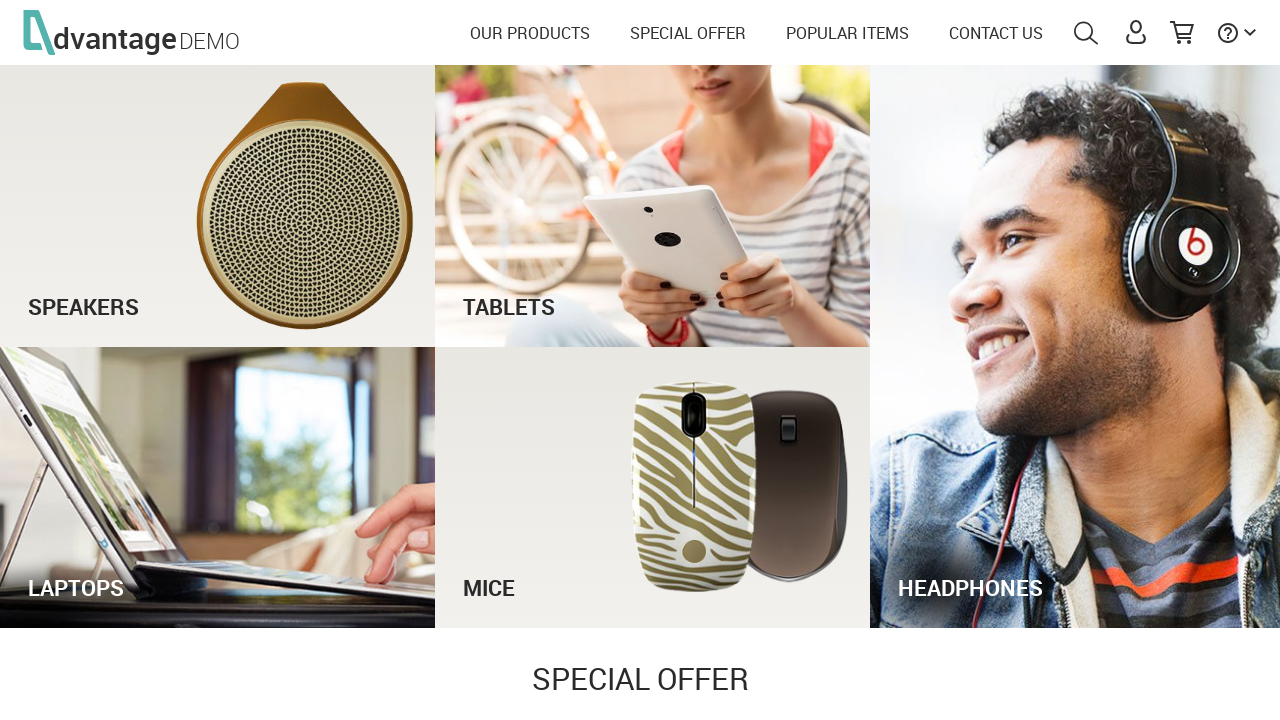

Waited to observe hover effect (10 seconds)
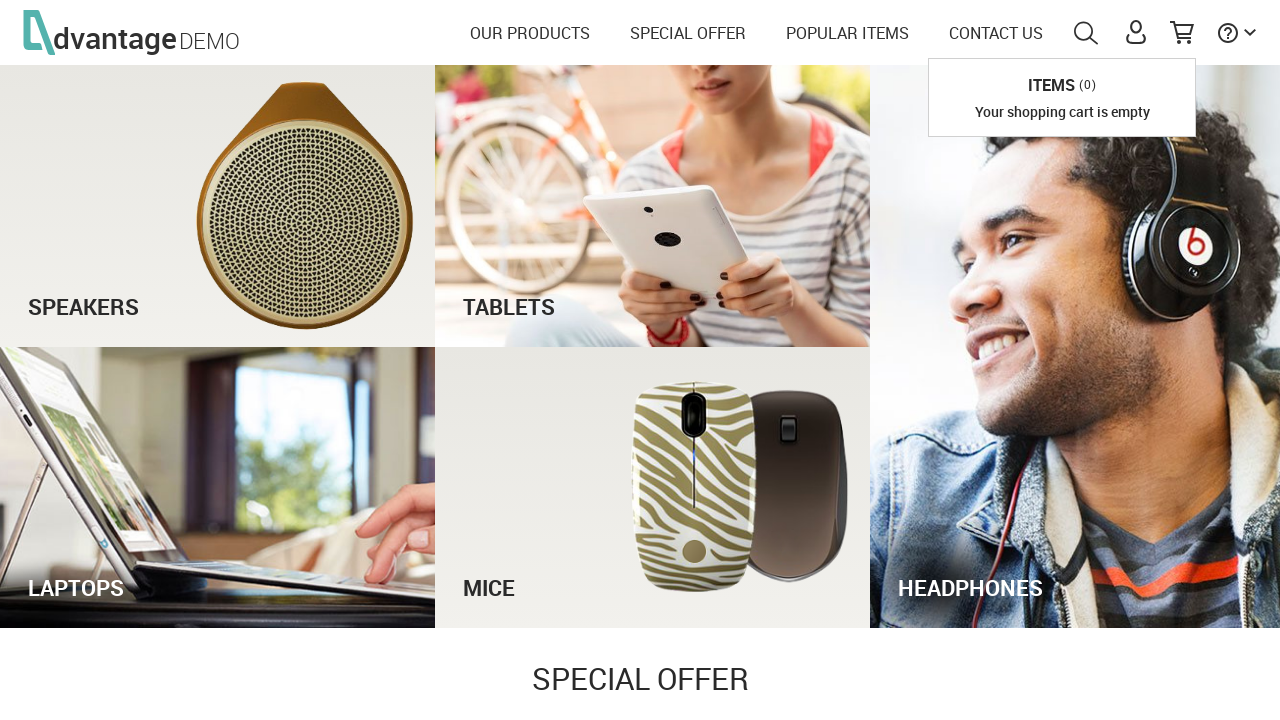

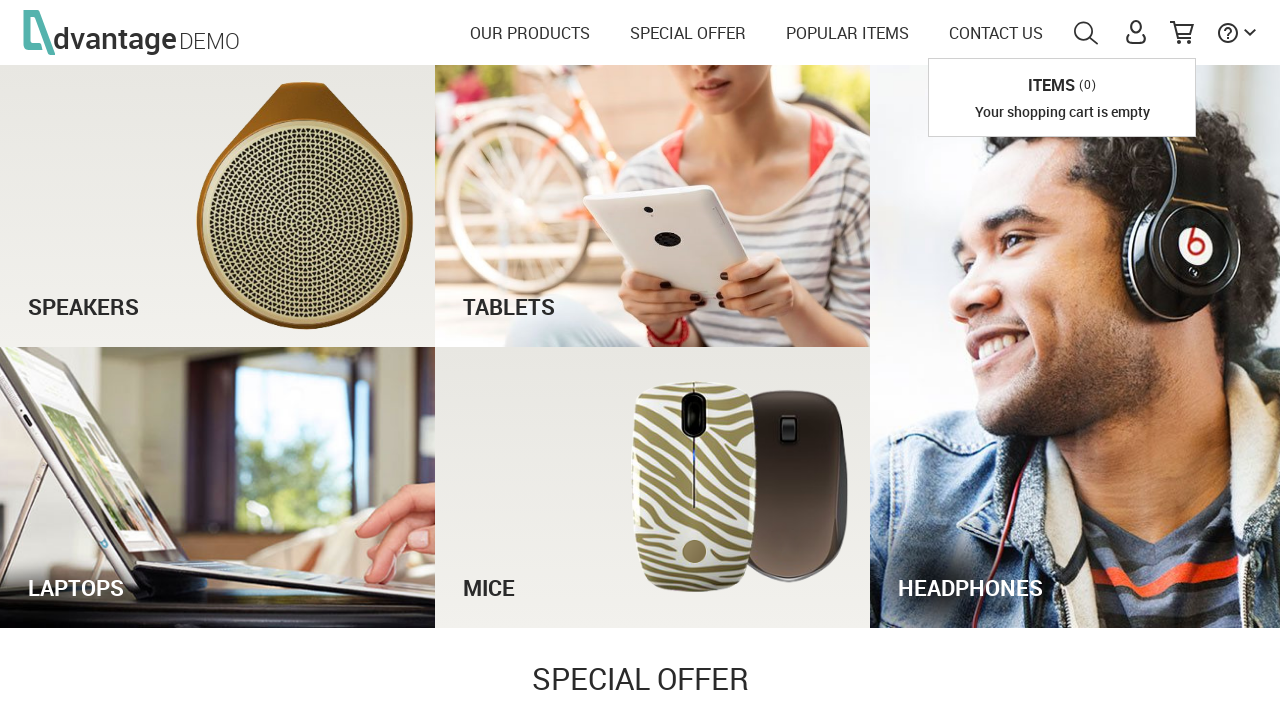